Tests popup window handling by clicking a link to open a popup window and switching to it

Starting URL: http://omayo.blogspot.com/

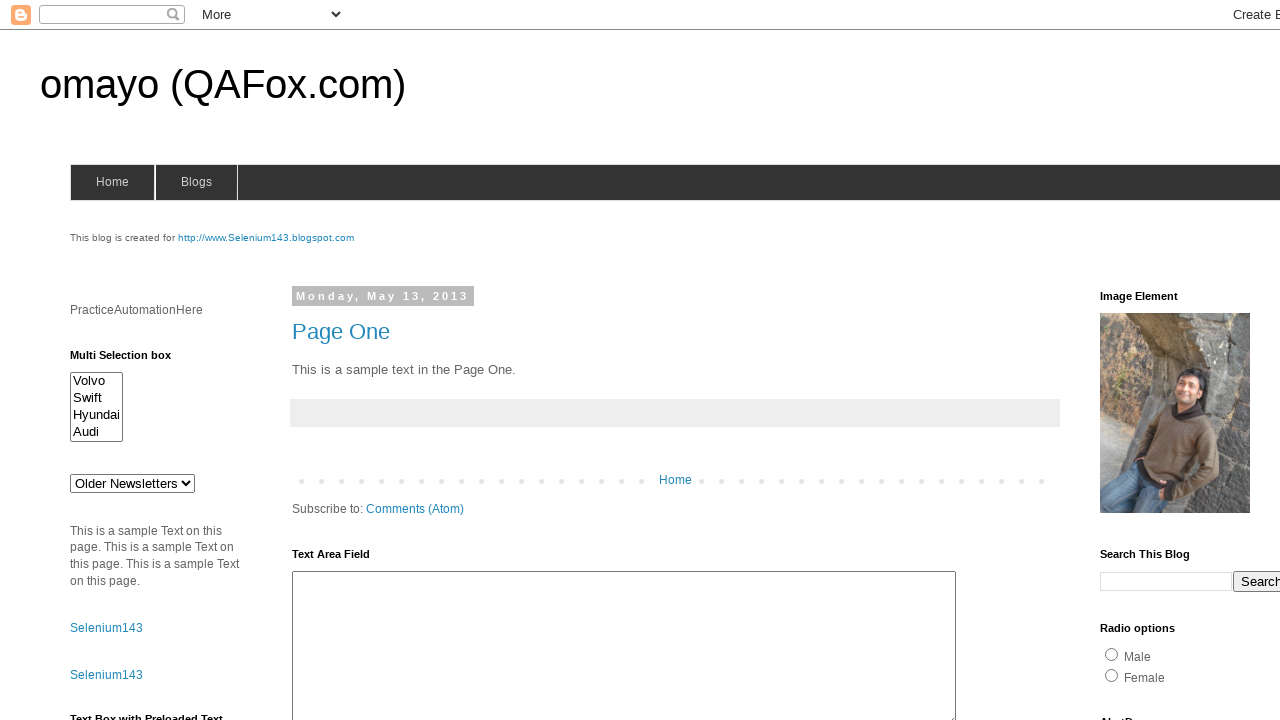

Scrolled to popup link element
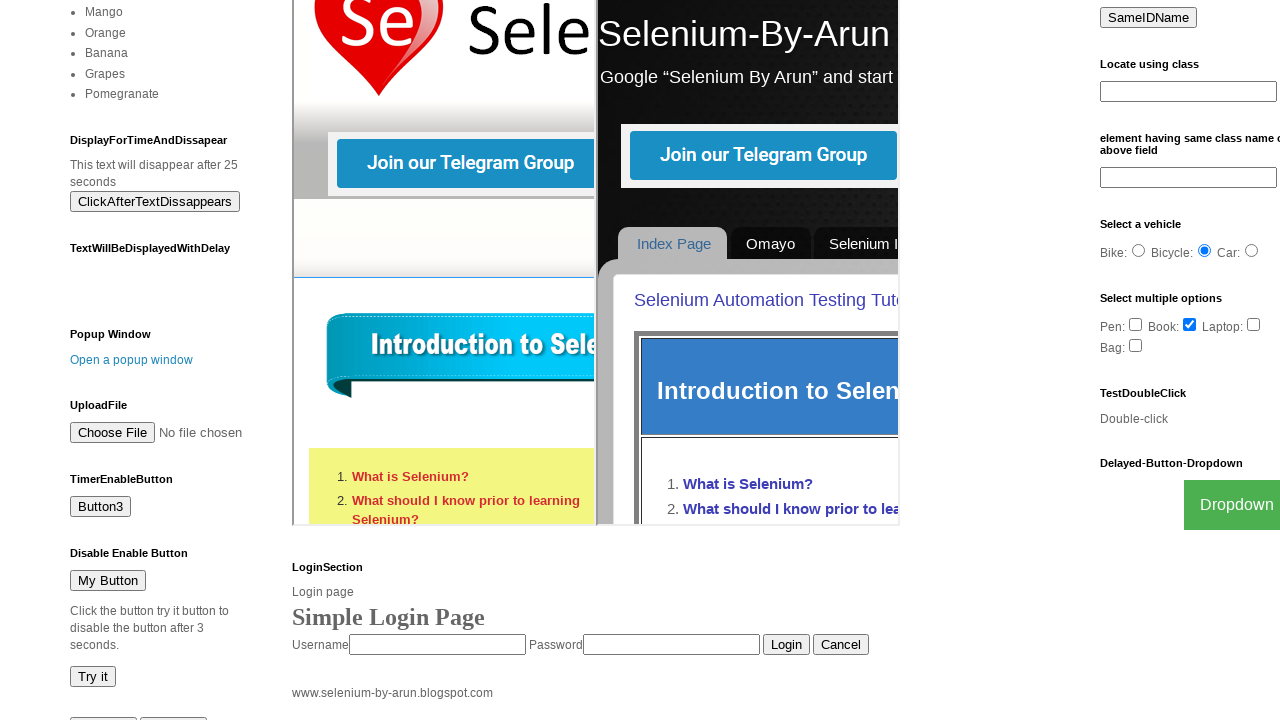

Clicked link to open popup window at (132, 360) on a:has-text('Open a popup window')
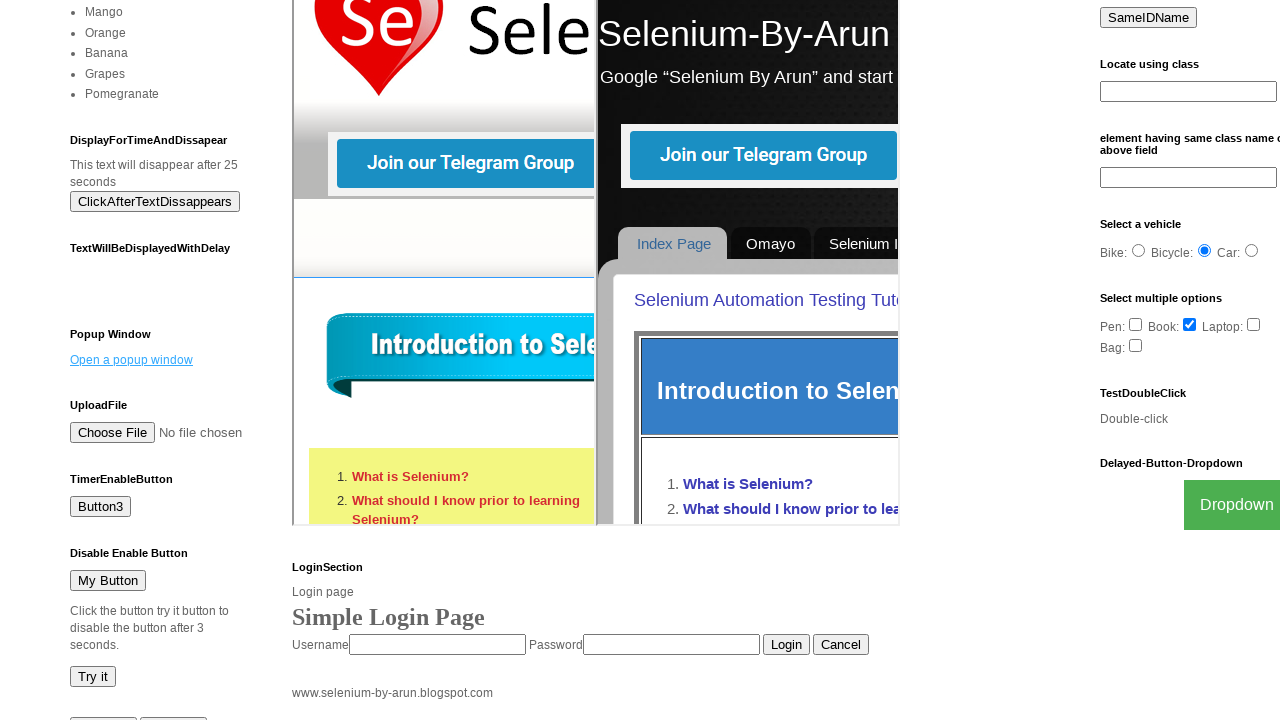

Captured popup window reference
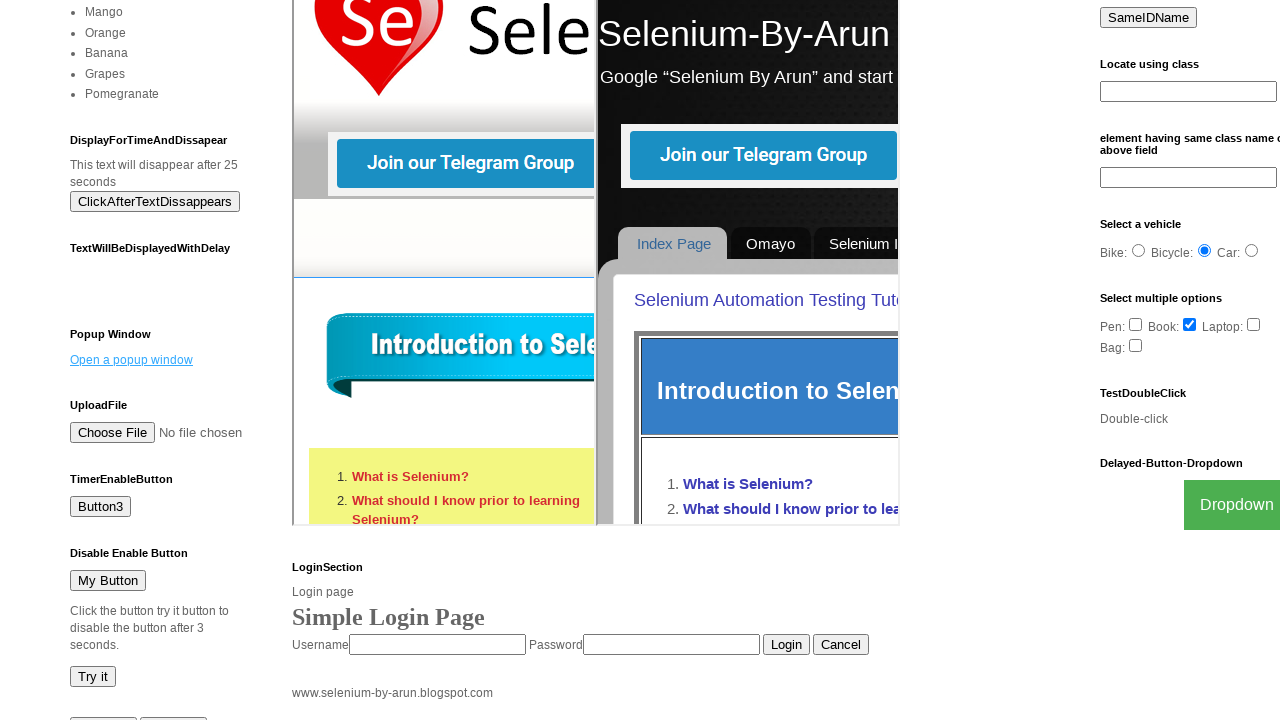

Popup window loaded and ready
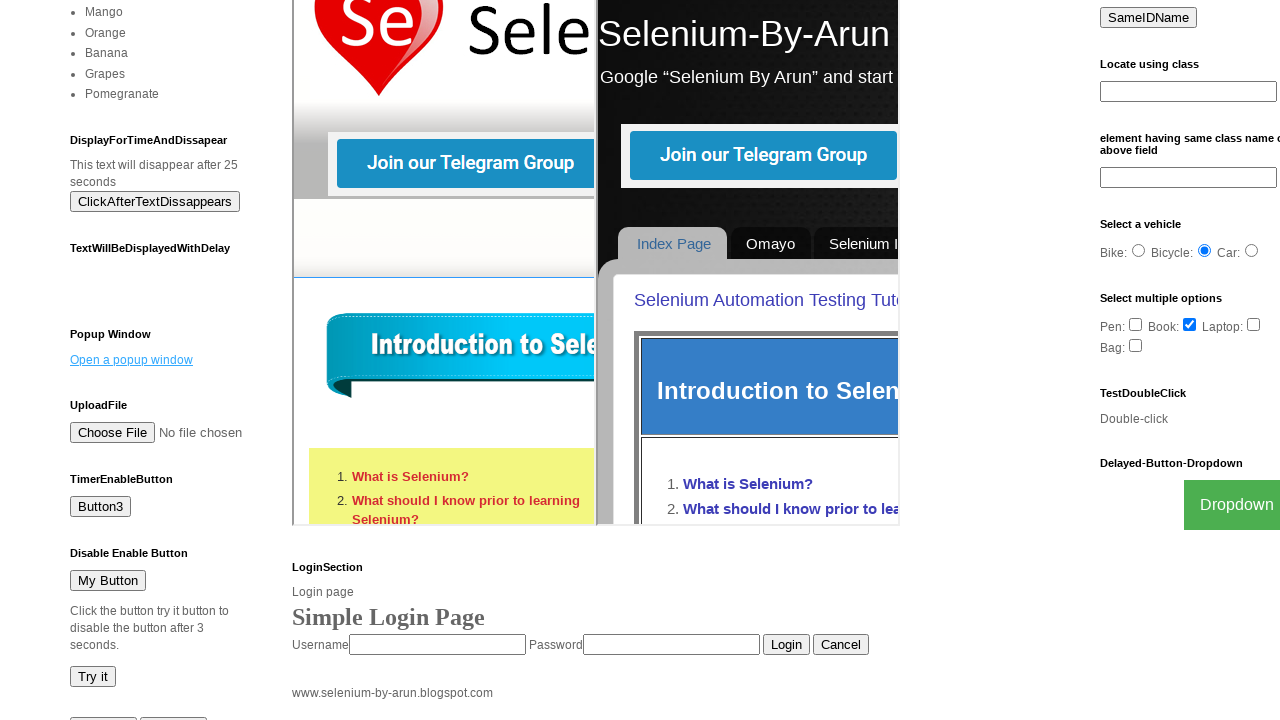

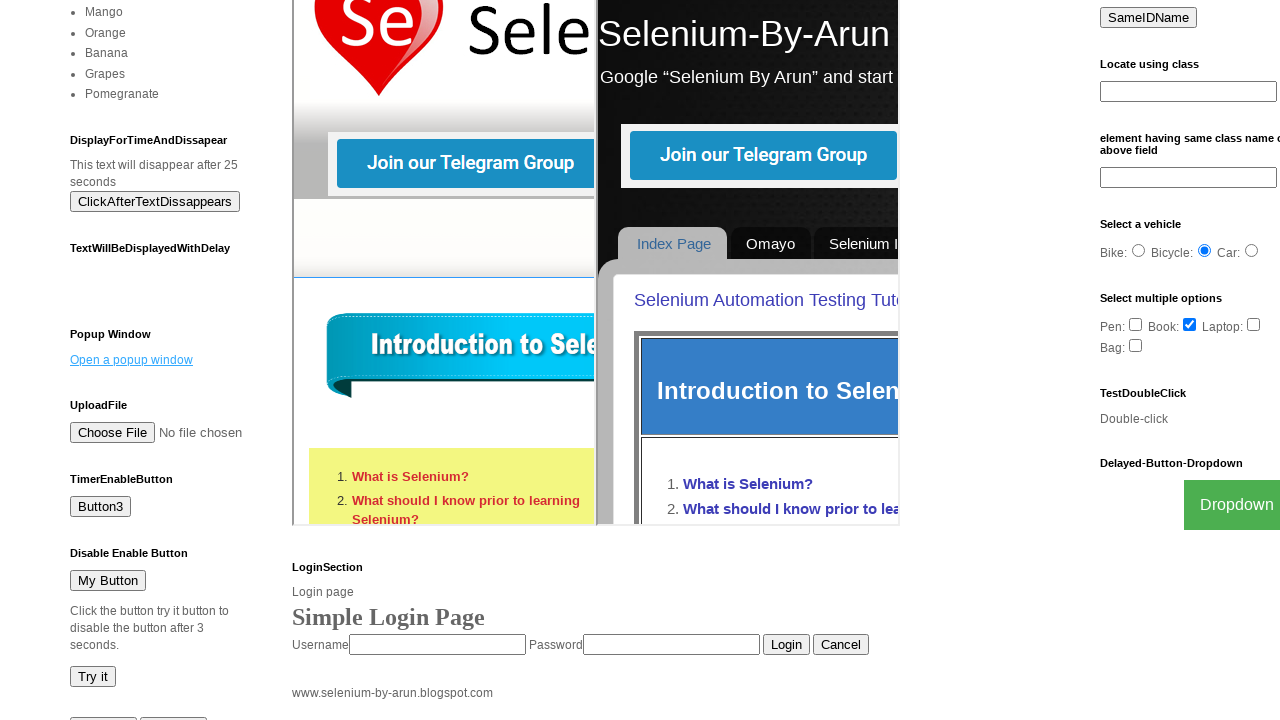